Opens the OLX Poland homepage and verifies the page loads successfully

Starting URL: https://www.olx.pl/

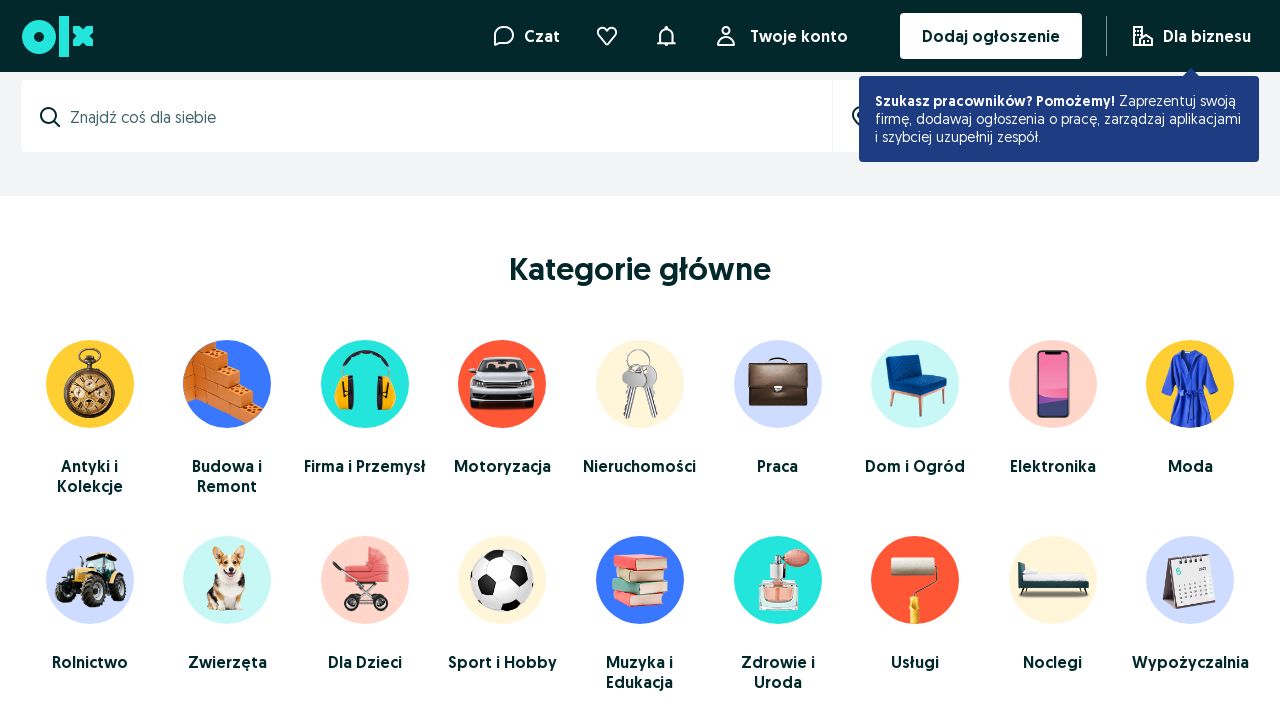

Navigated to OLX Poland homepage
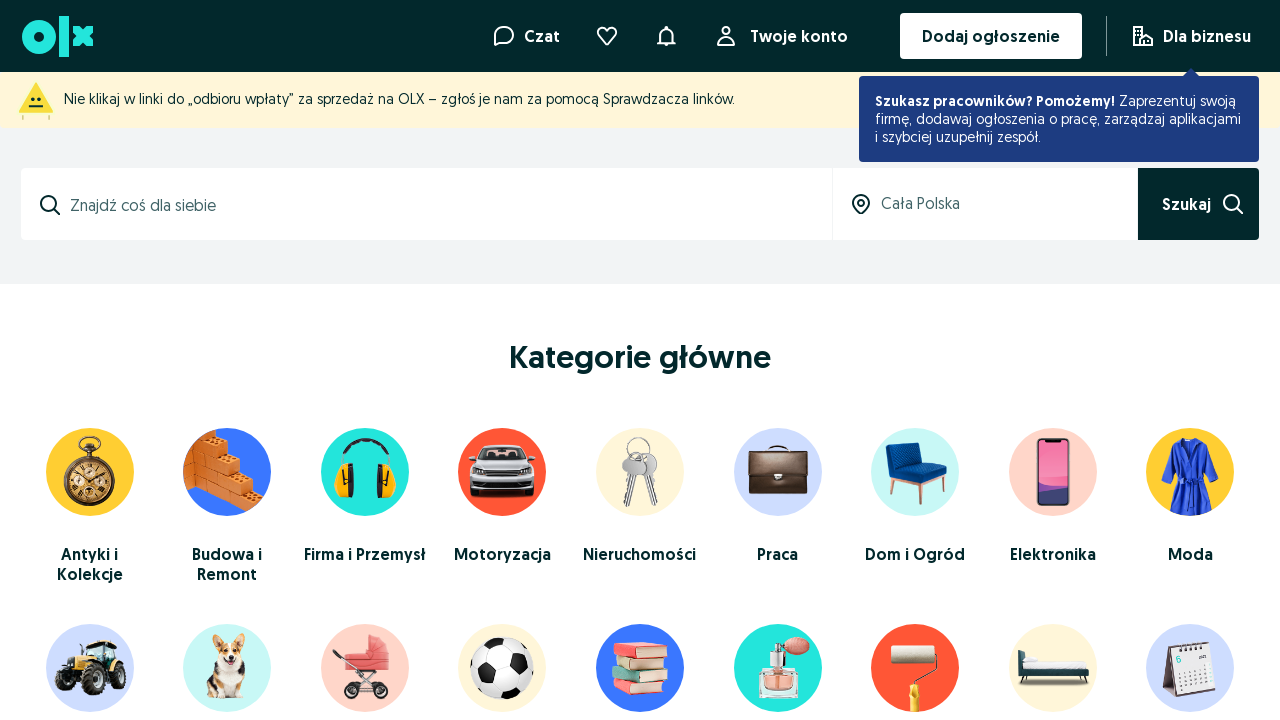

Page DOM content fully loaded
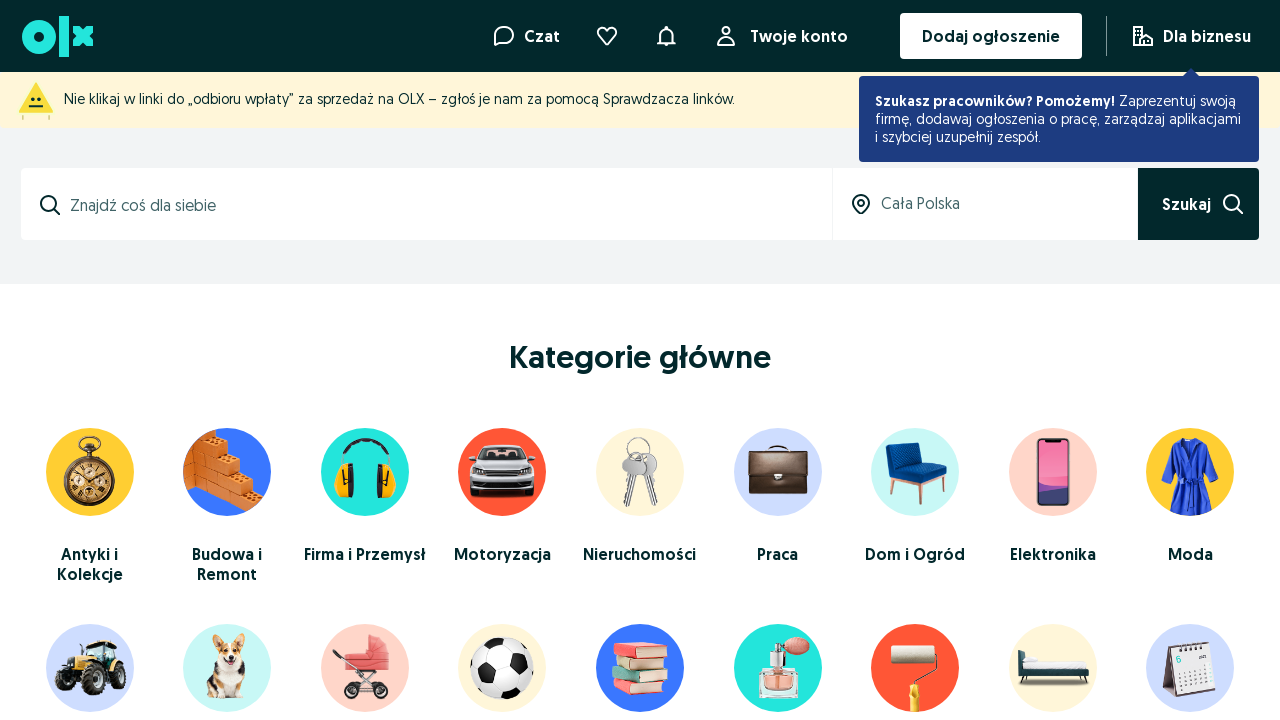

Body element is present - page loaded successfully
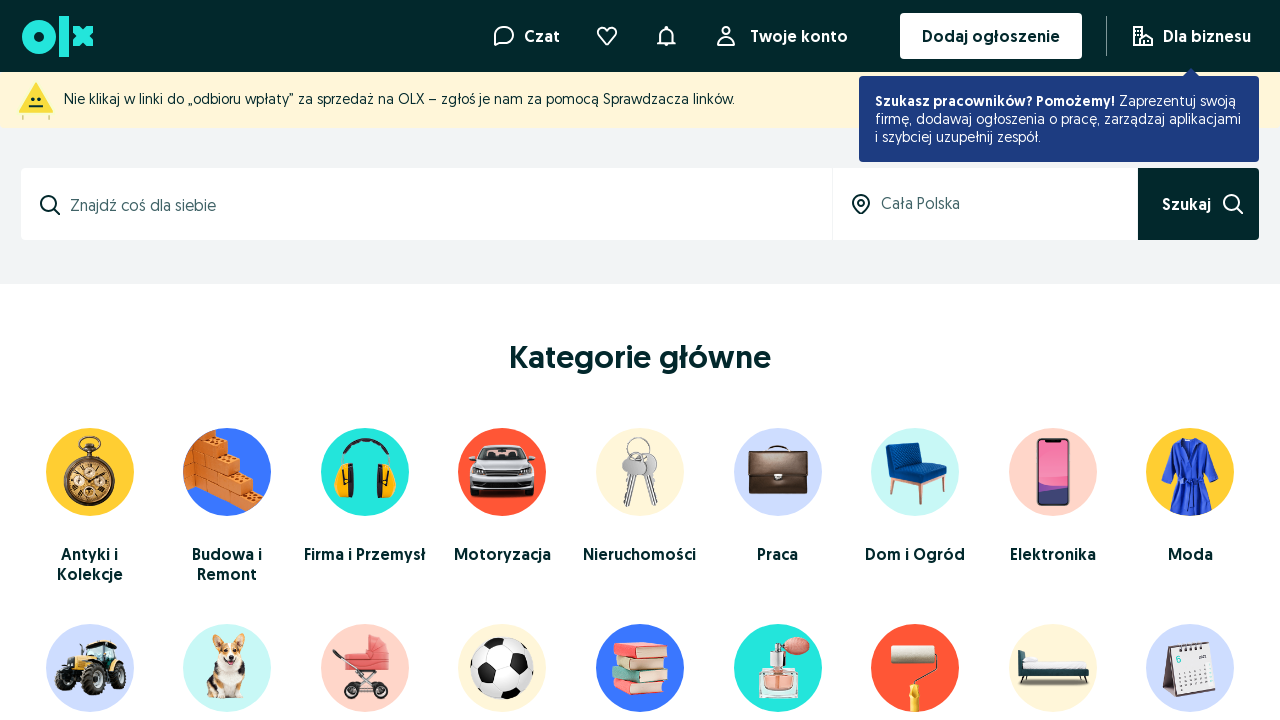

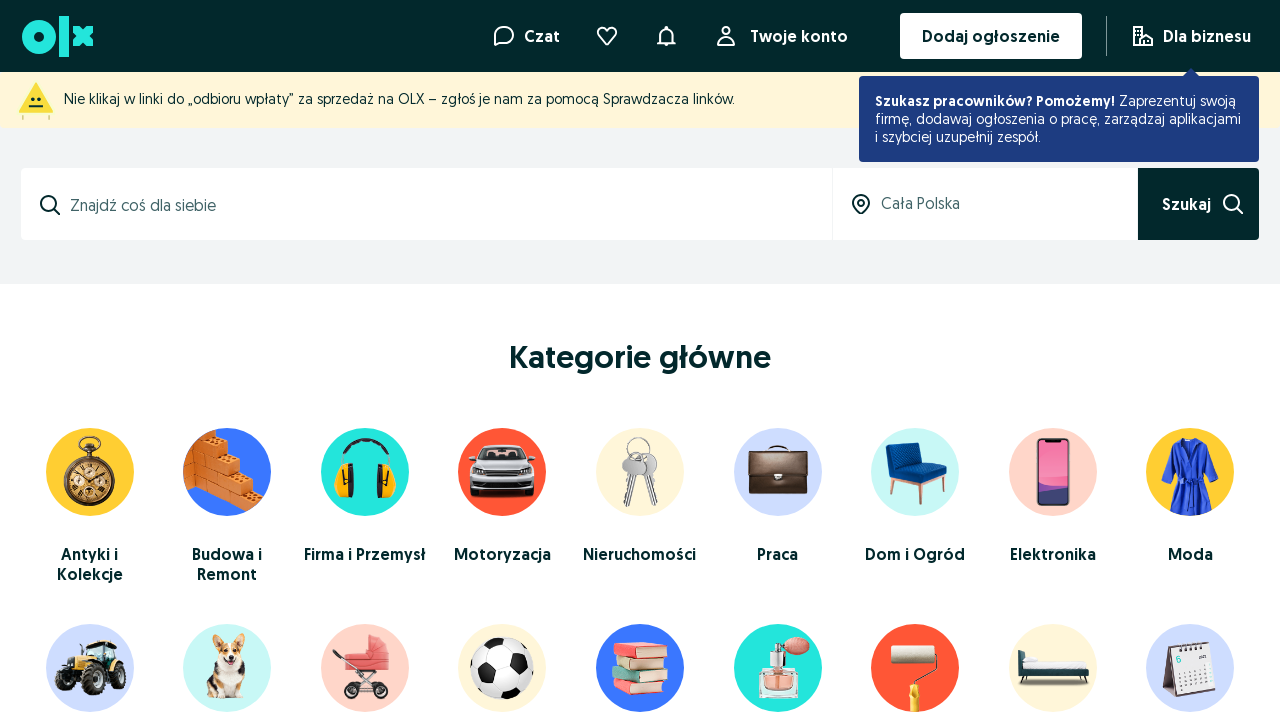